Navigates to Rahul Shetty Academy website and verifies the page loads by checking the title

Starting URL: https://rahulshettyacademy.com/

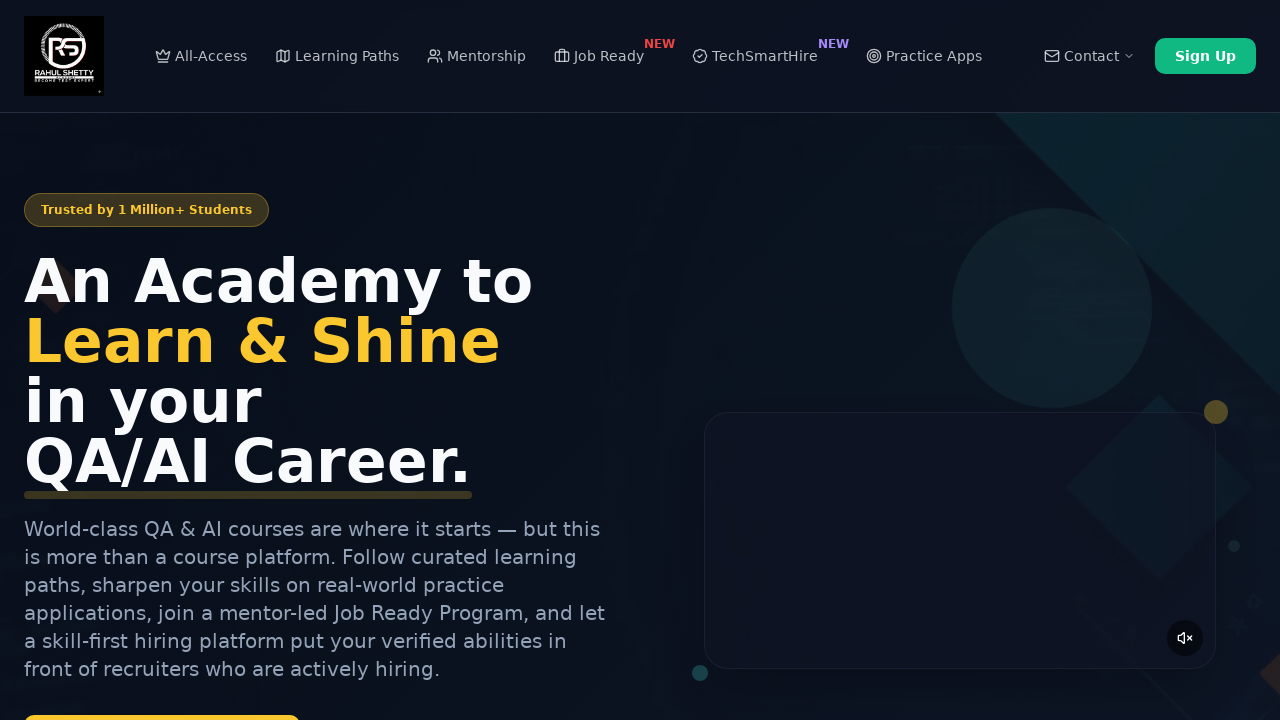

Navigated to Rahul Shetty Academy website
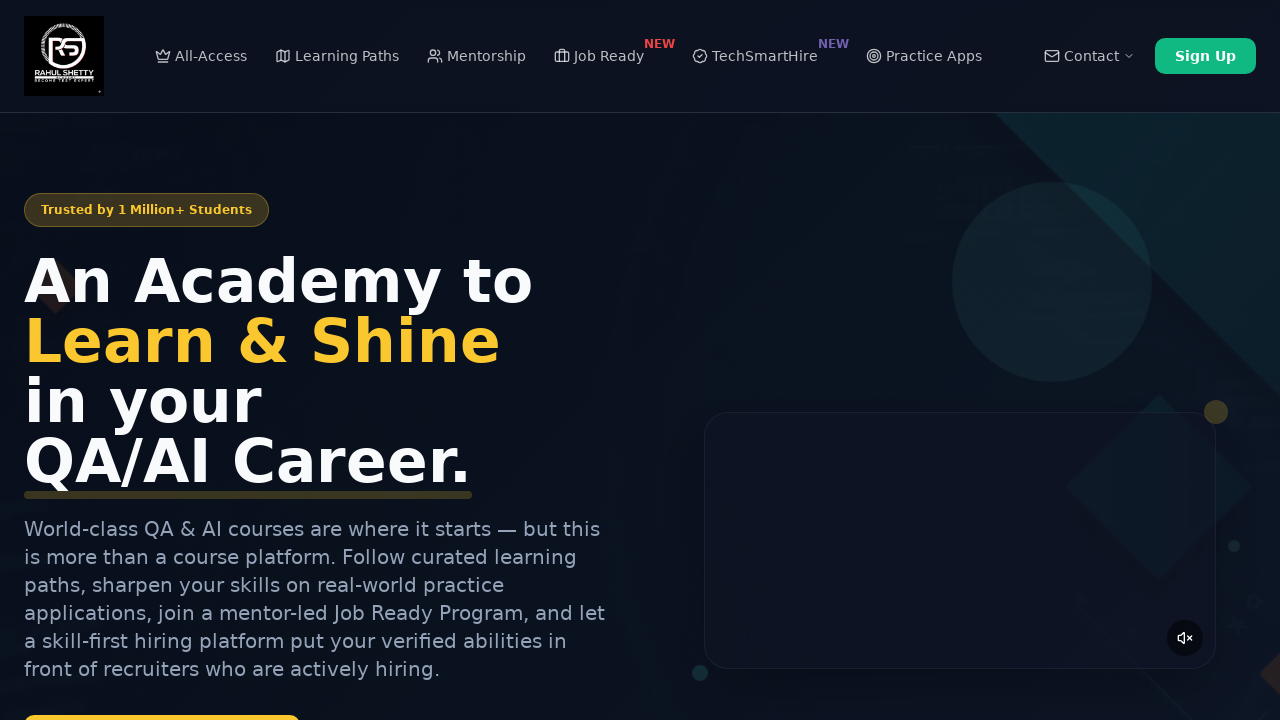

Retrieved page title: 'Rahul Shetty Academy | QA Automation, Playwright, AI Testing & Online Training'
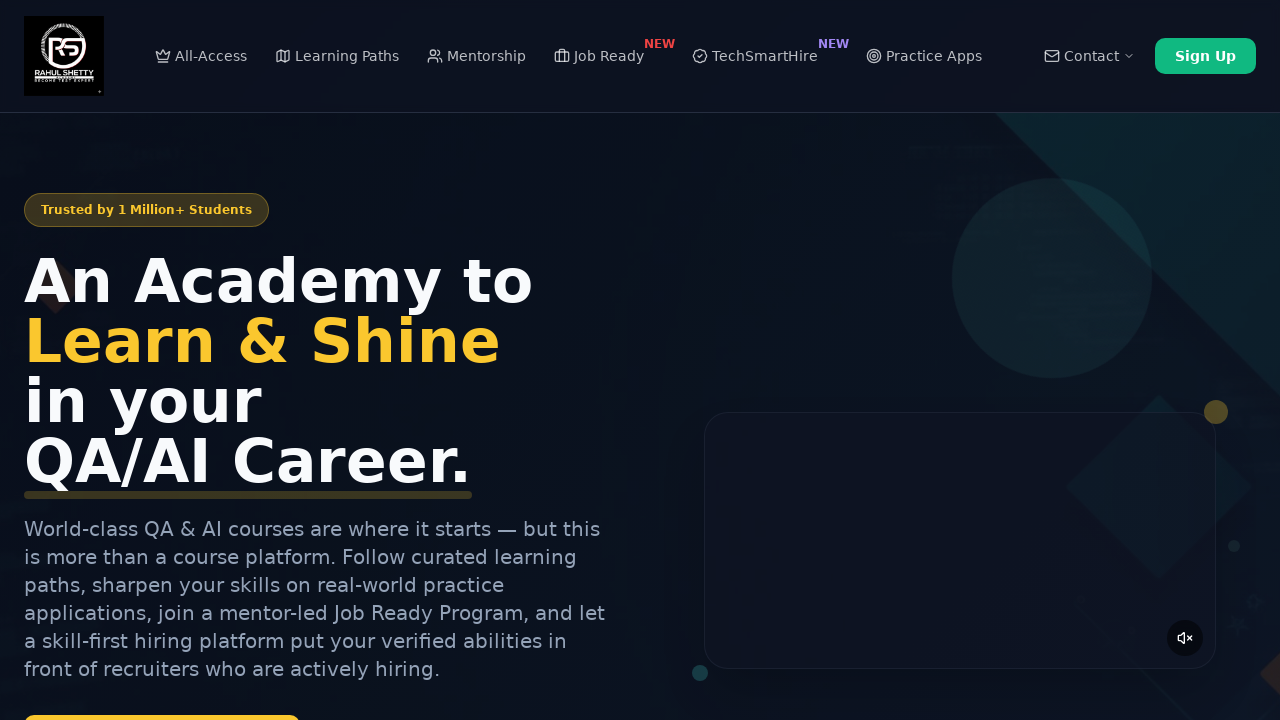

Printed page title to console
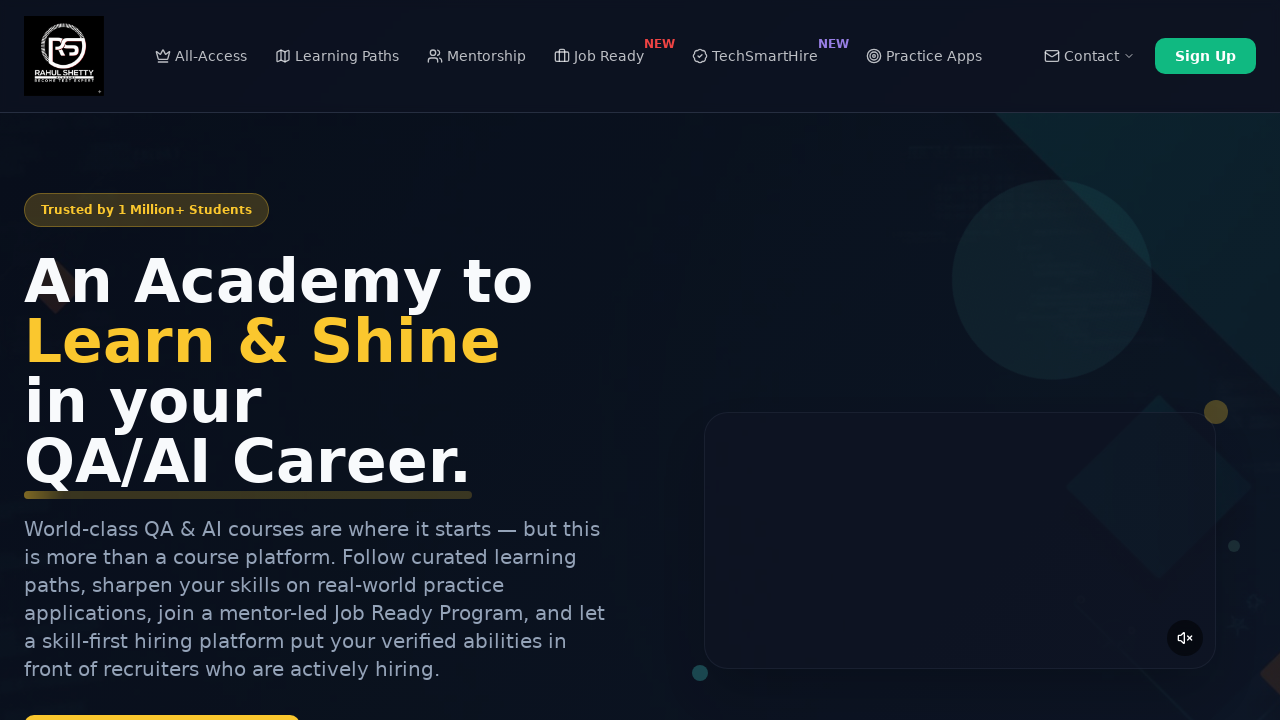

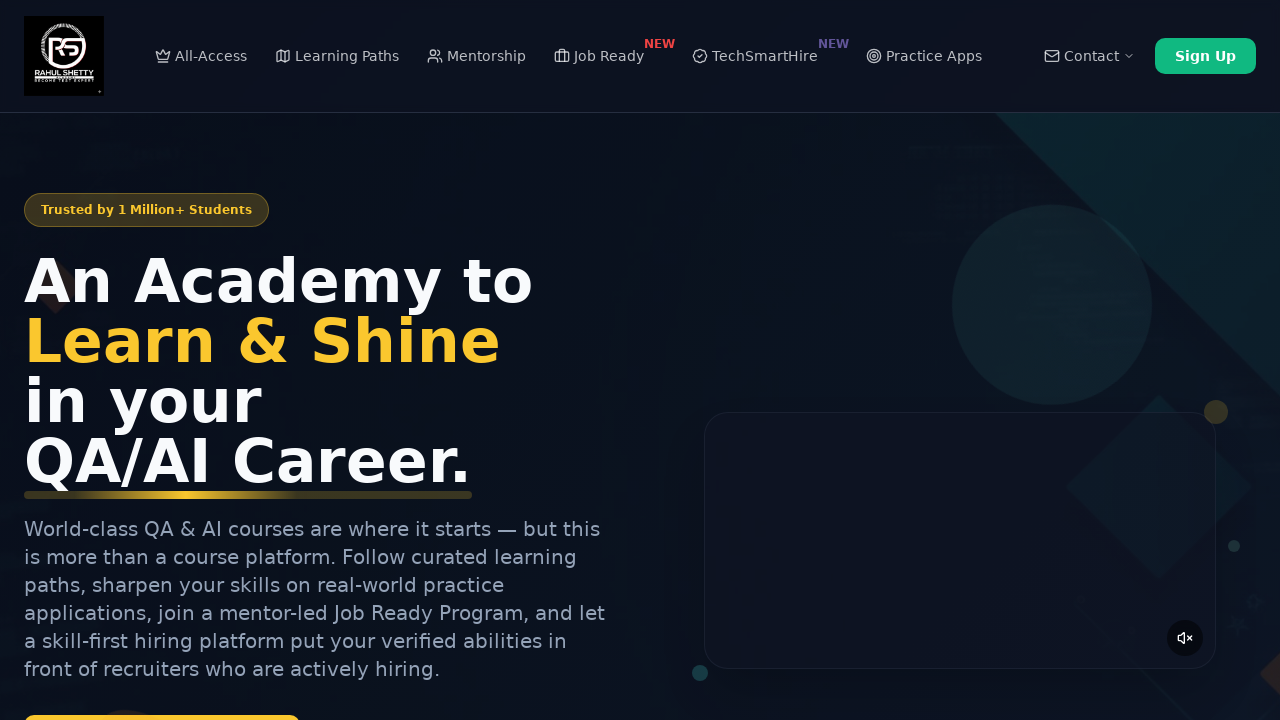